Navigates to a course page and verifies the "ver cursos" button is displayed, then scrolls down the page

Starting URL: https://qazando.com.br/curso.html

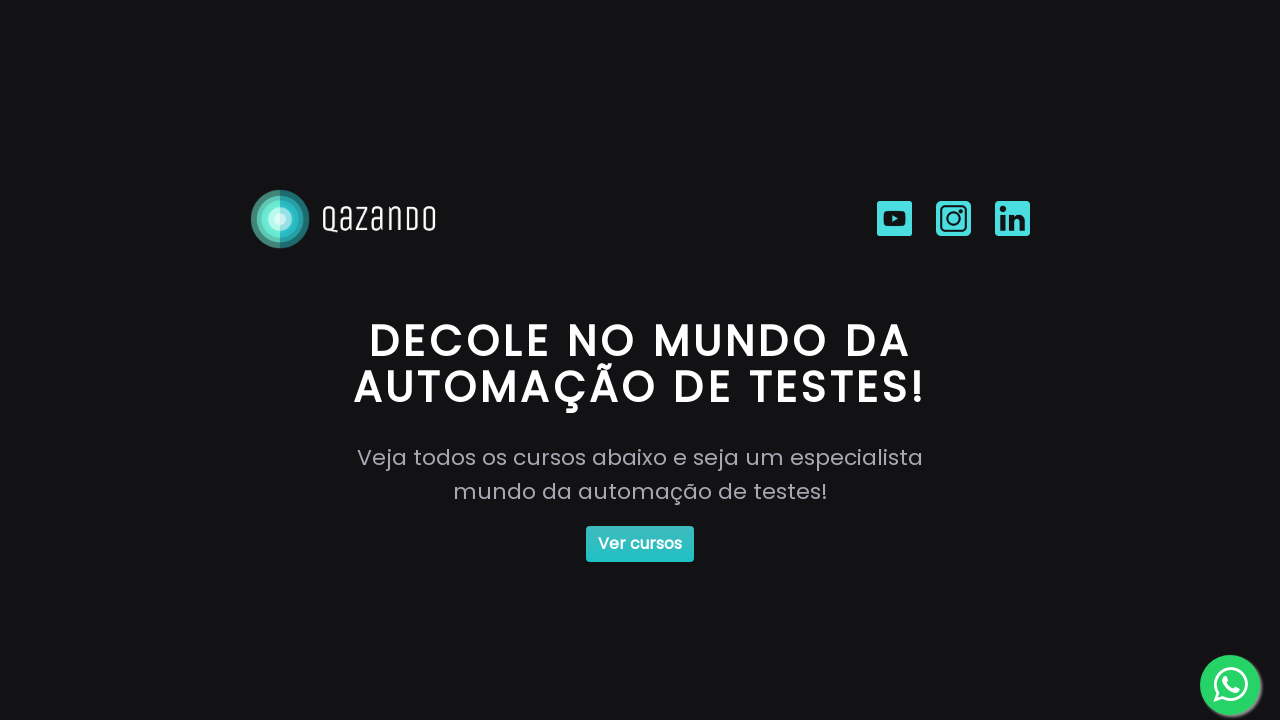

Waited for 'ver cursos' button to be displayed
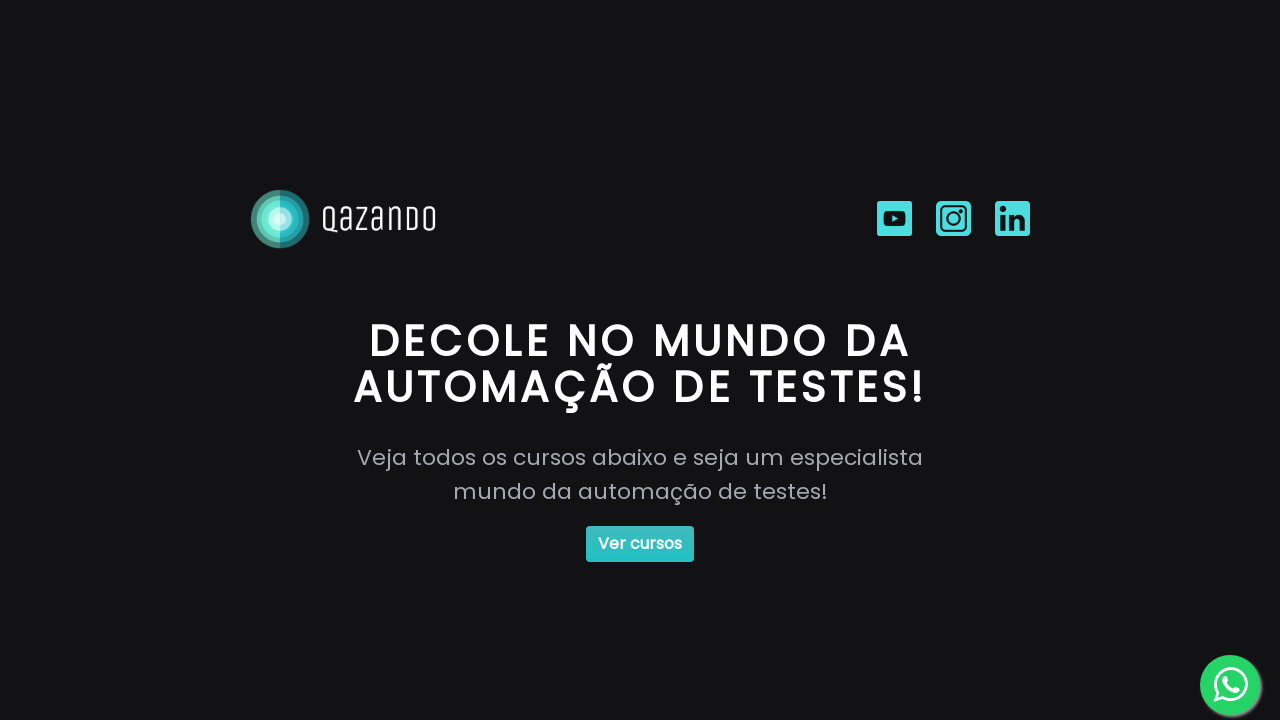

Scrolled down the page to bottom
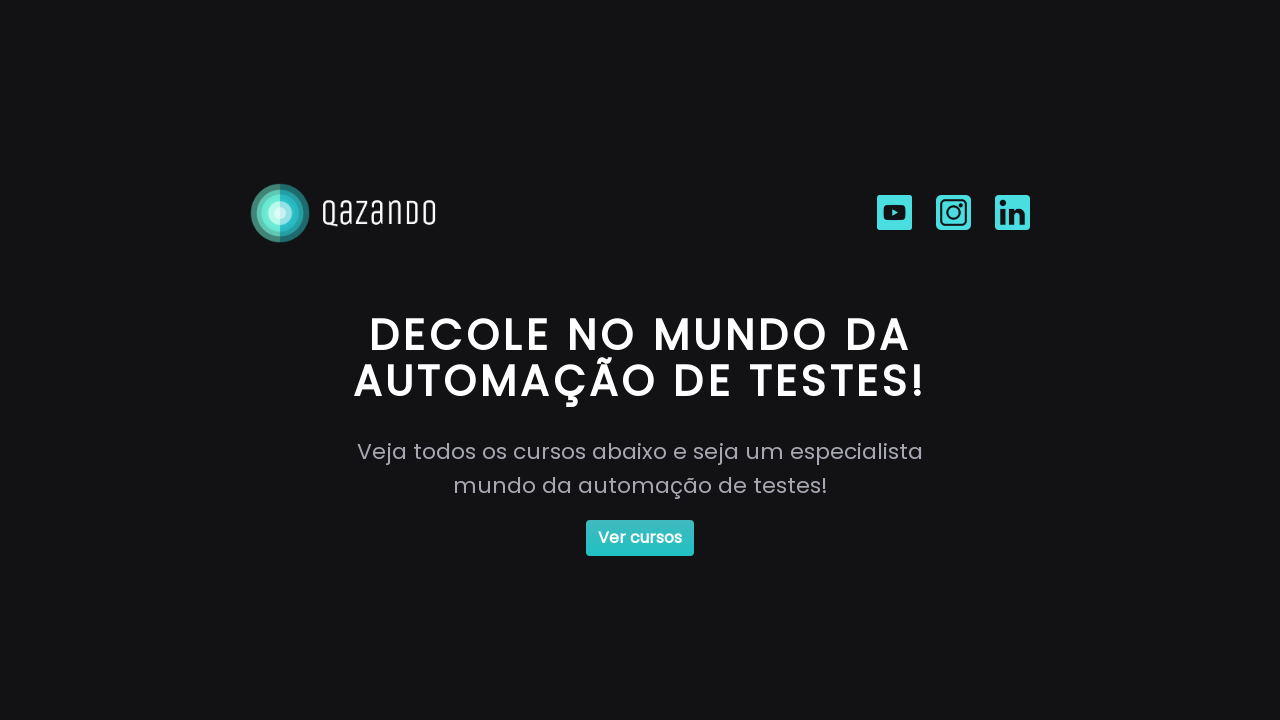

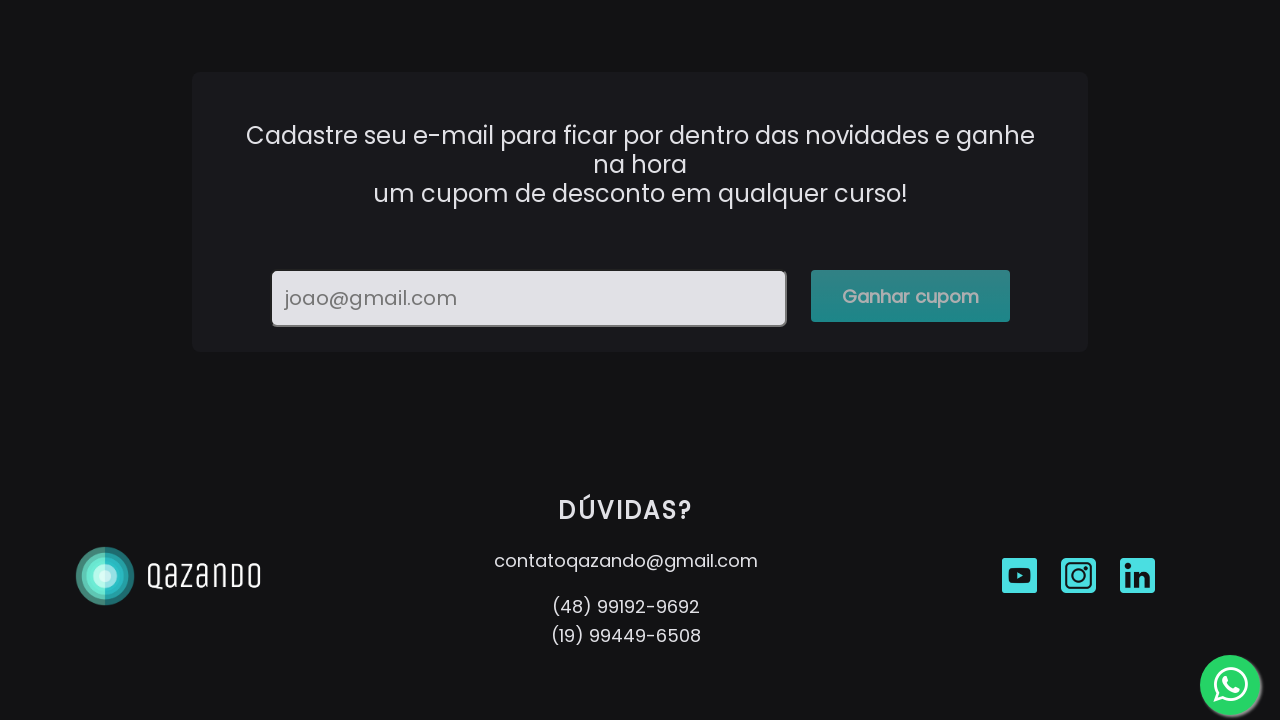